Tests dropdown selection functionality by selecting options using different methods (visible text, value, and index)

Starting URL: https://the-internet.herokuapp.com/dropdown

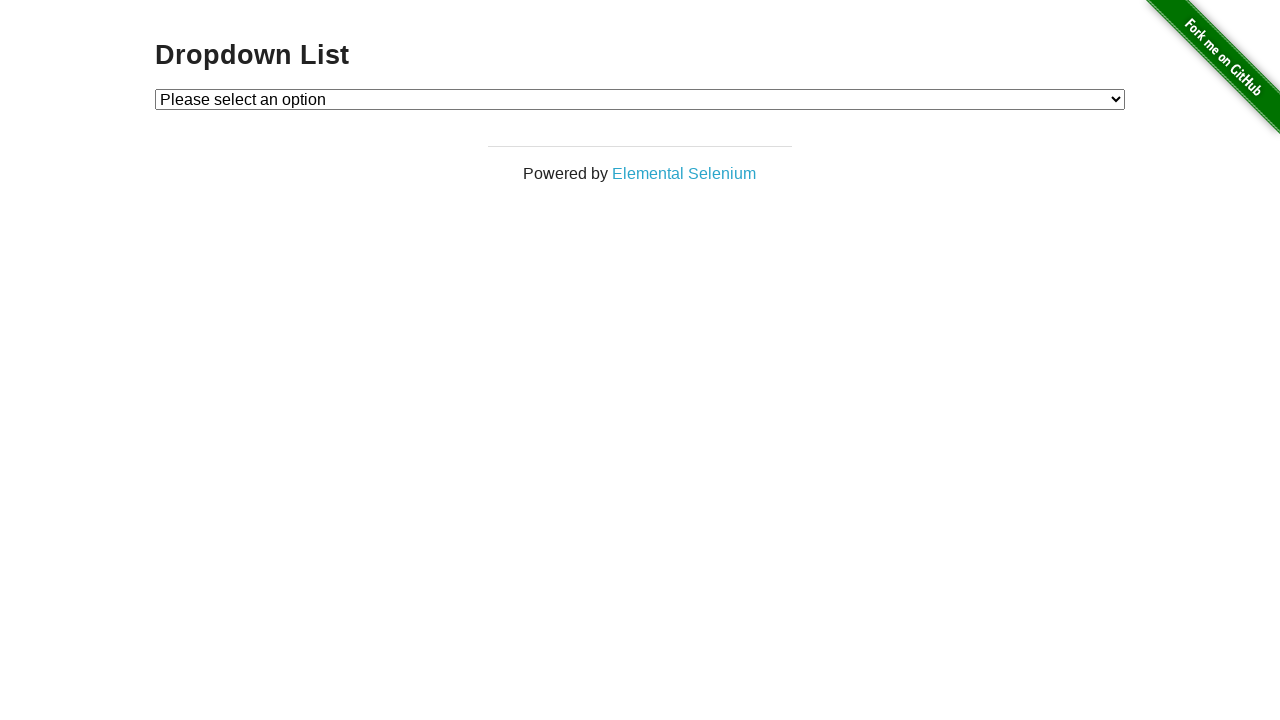

Located dropdown element with id 'dropdown'
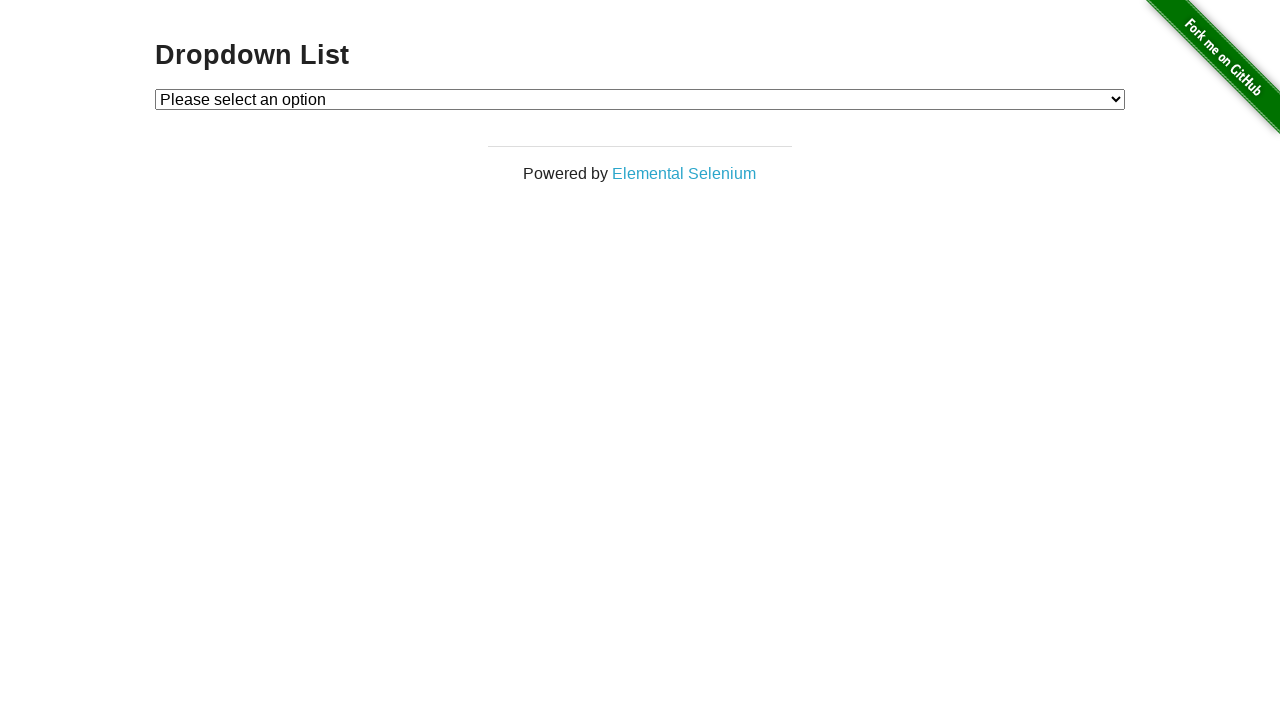

Selected 'Option 1' from dropdown using visible text on select#dropdown
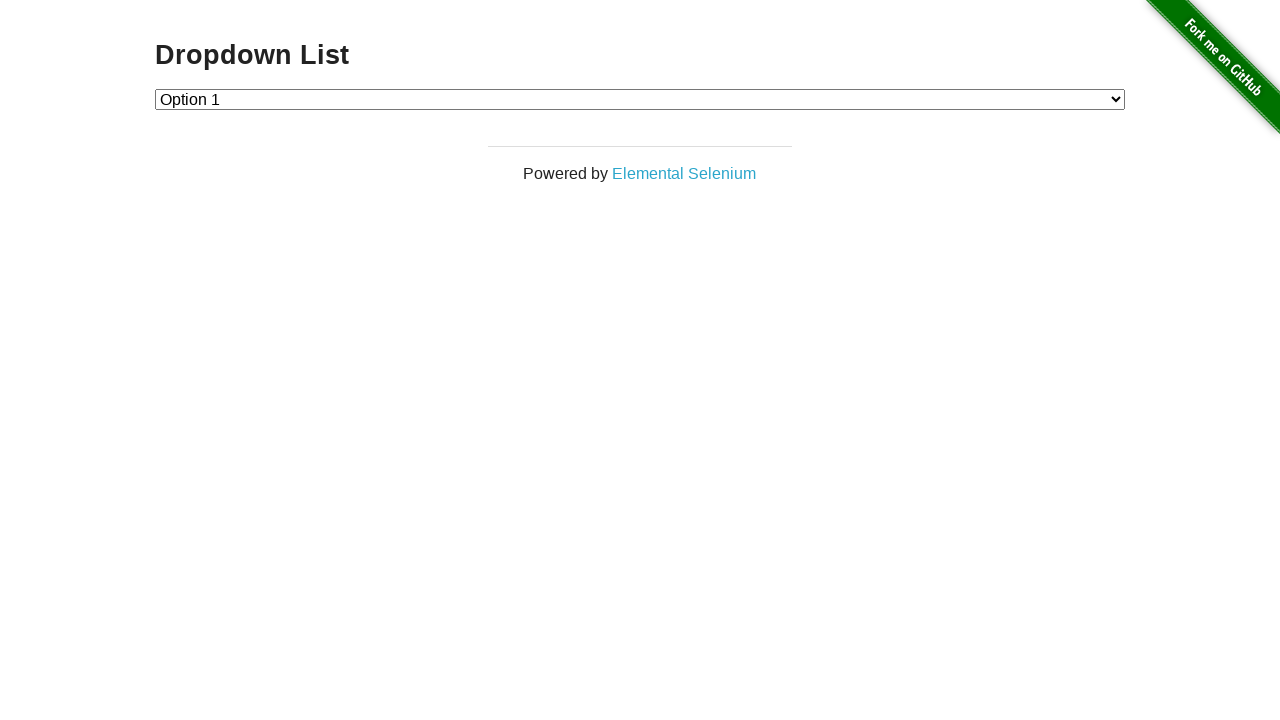

Selected option with value '2' from dropdown on select#dropdown
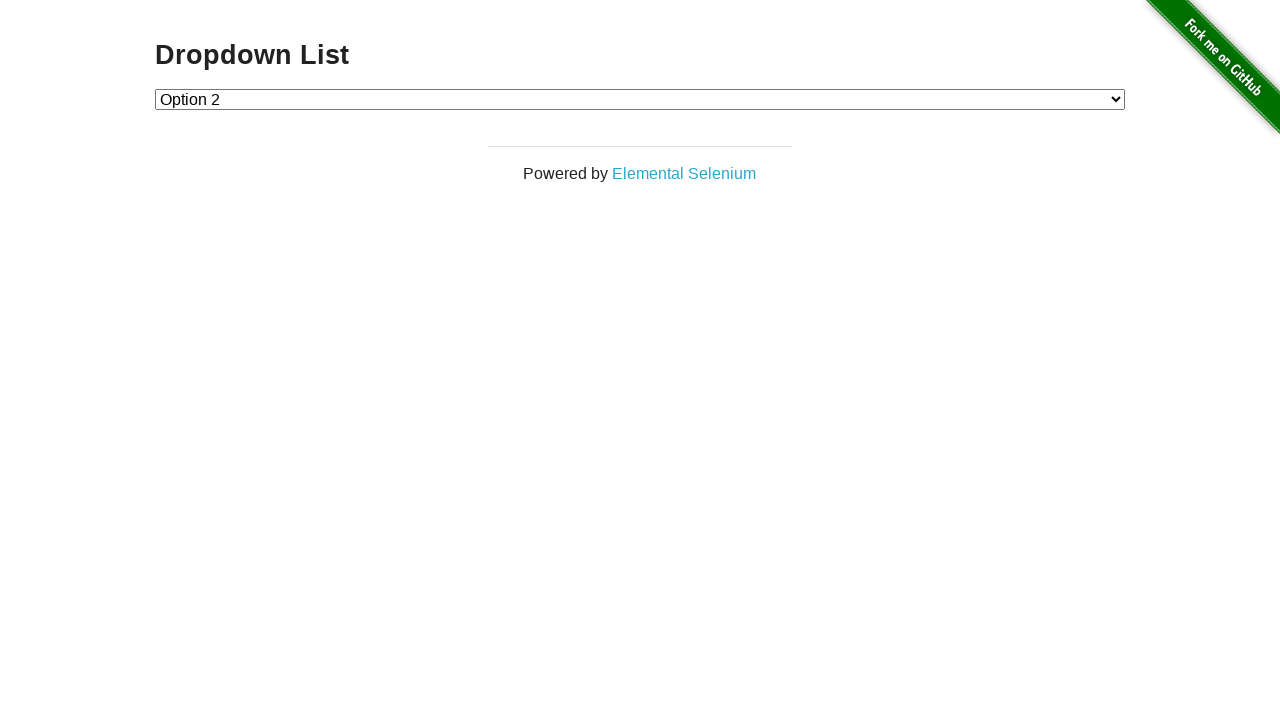

Selected dropdown option at index 1 on select#dropdown
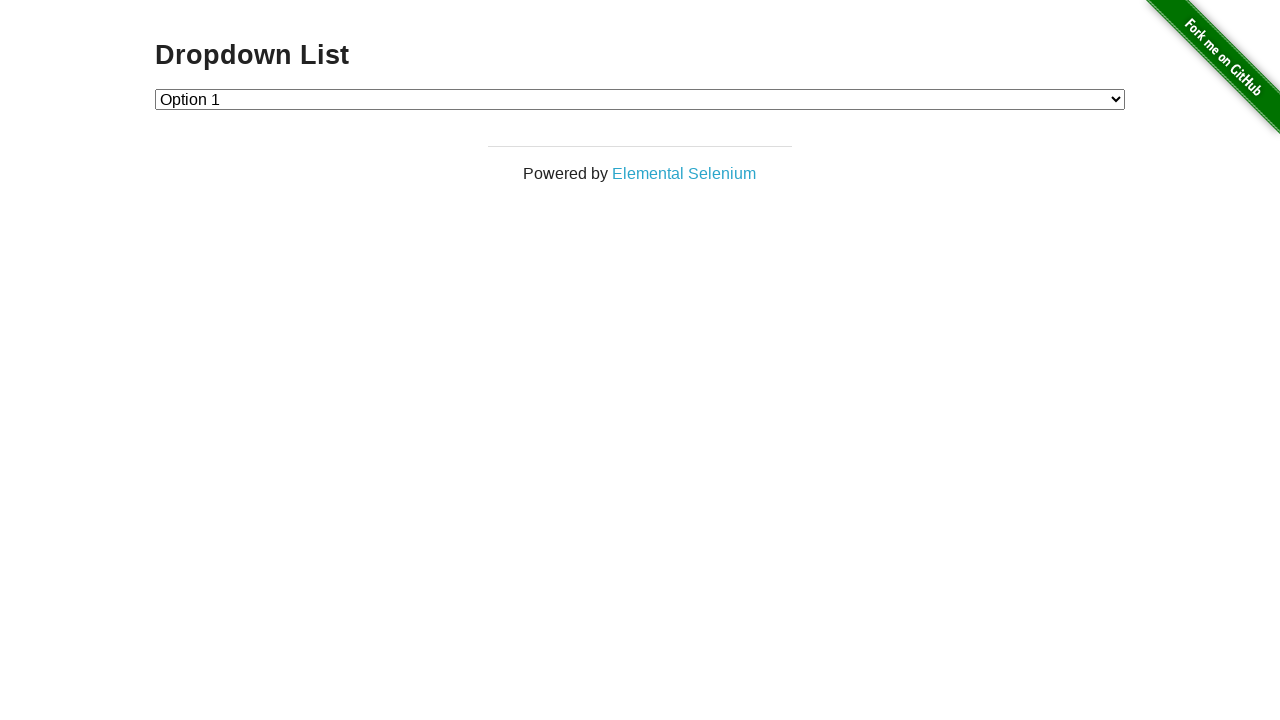

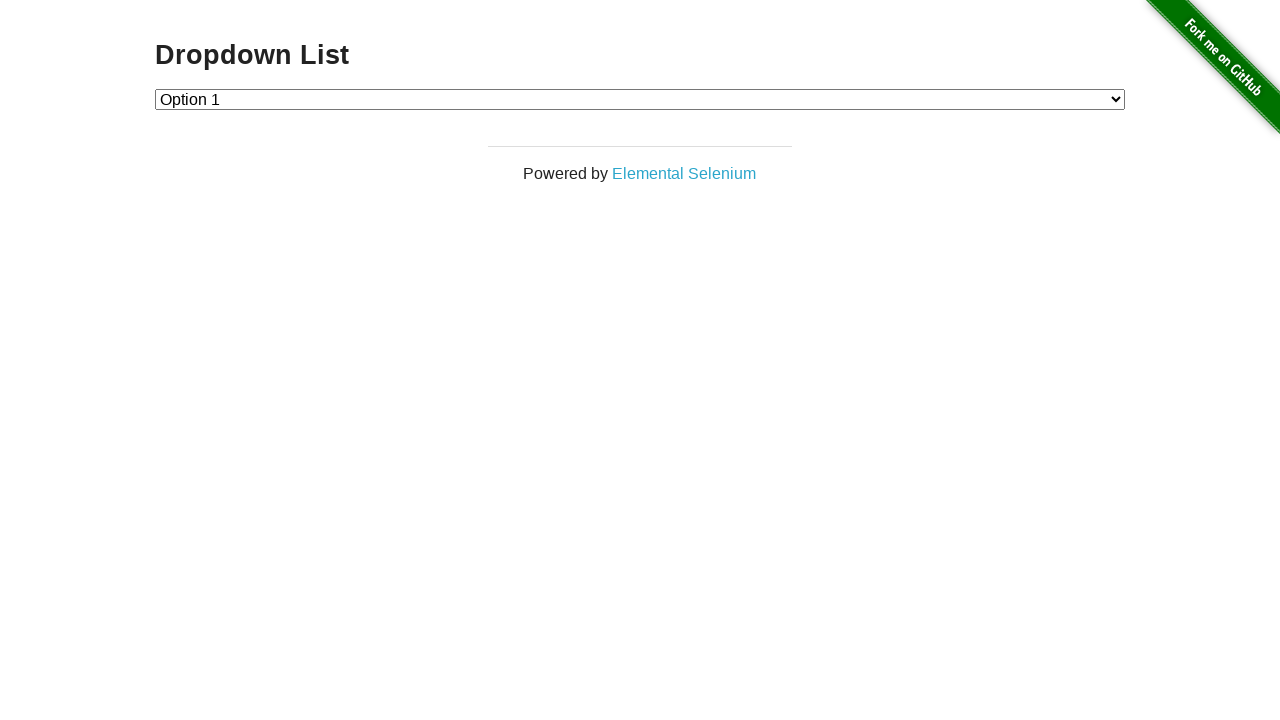